Tests the complete flight booking flow on BlazeDemo by selecting departure and destination cities, choosing a flight, and filling out passenger information to complete the purchase.

Starting URL: https://blazedemo.com/

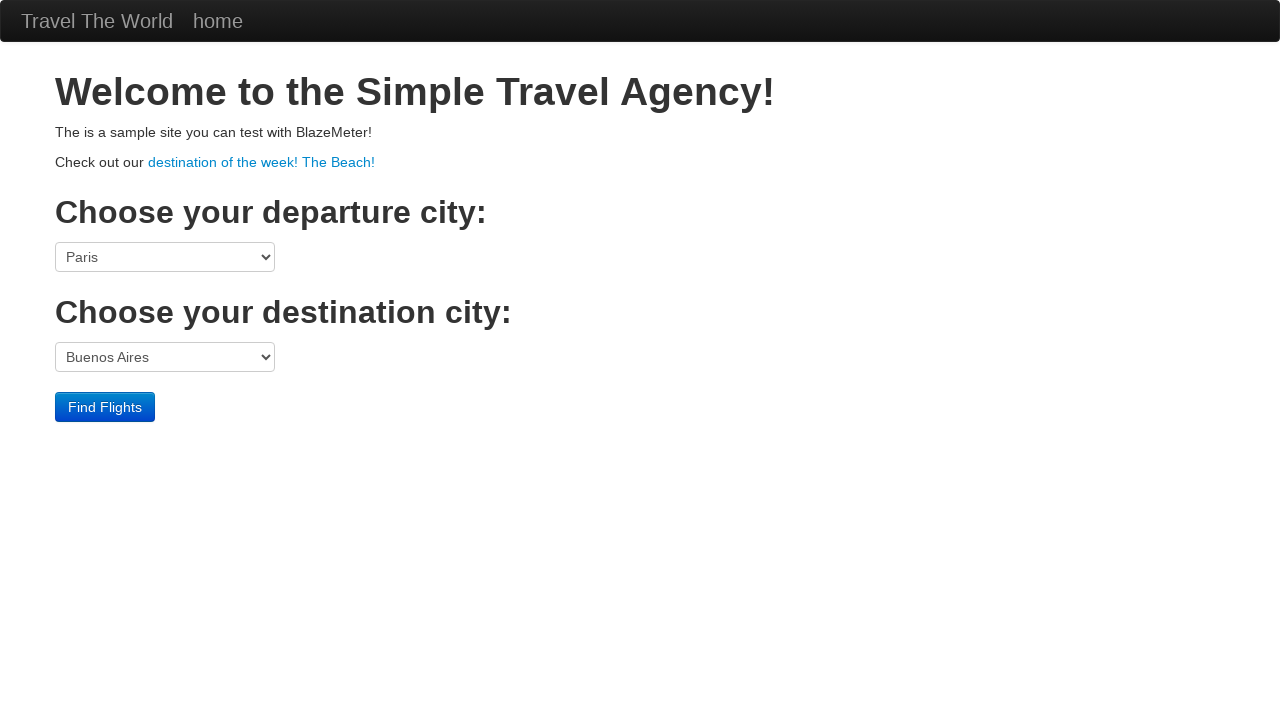

Selected Boston as departure city on select[name='fromPort']
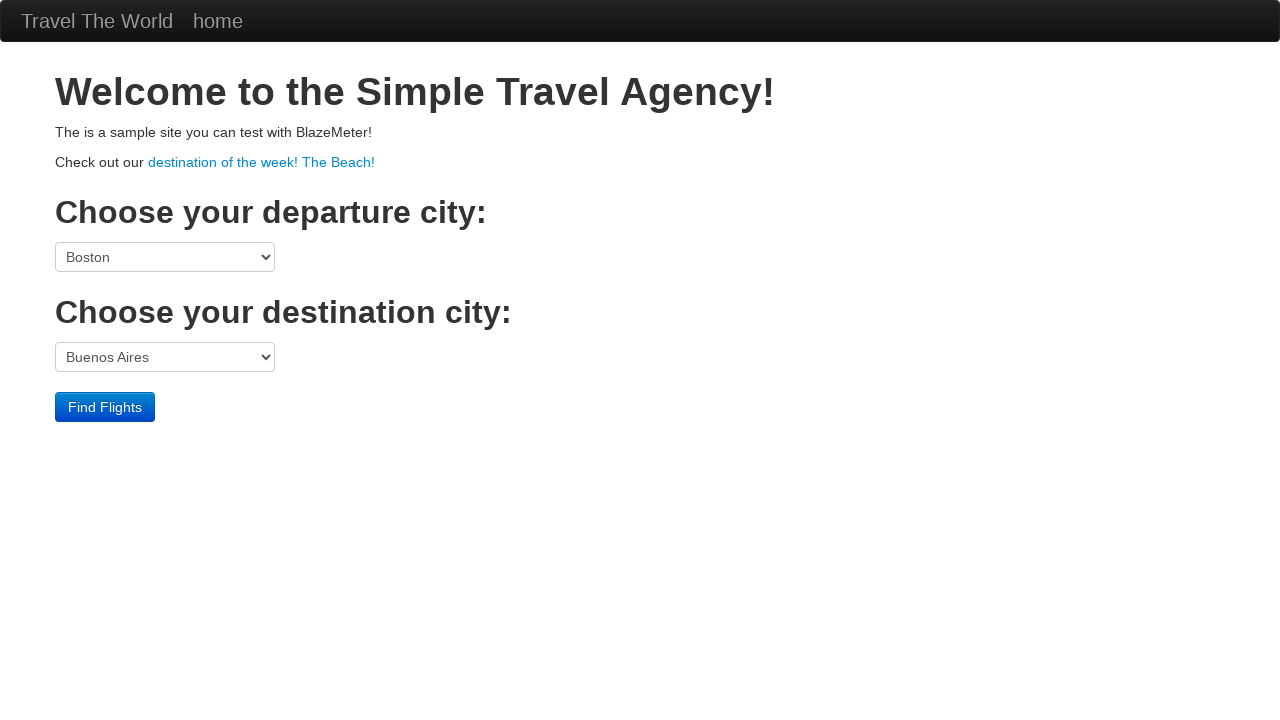

Selected New York as destination city on select[name='toPort']
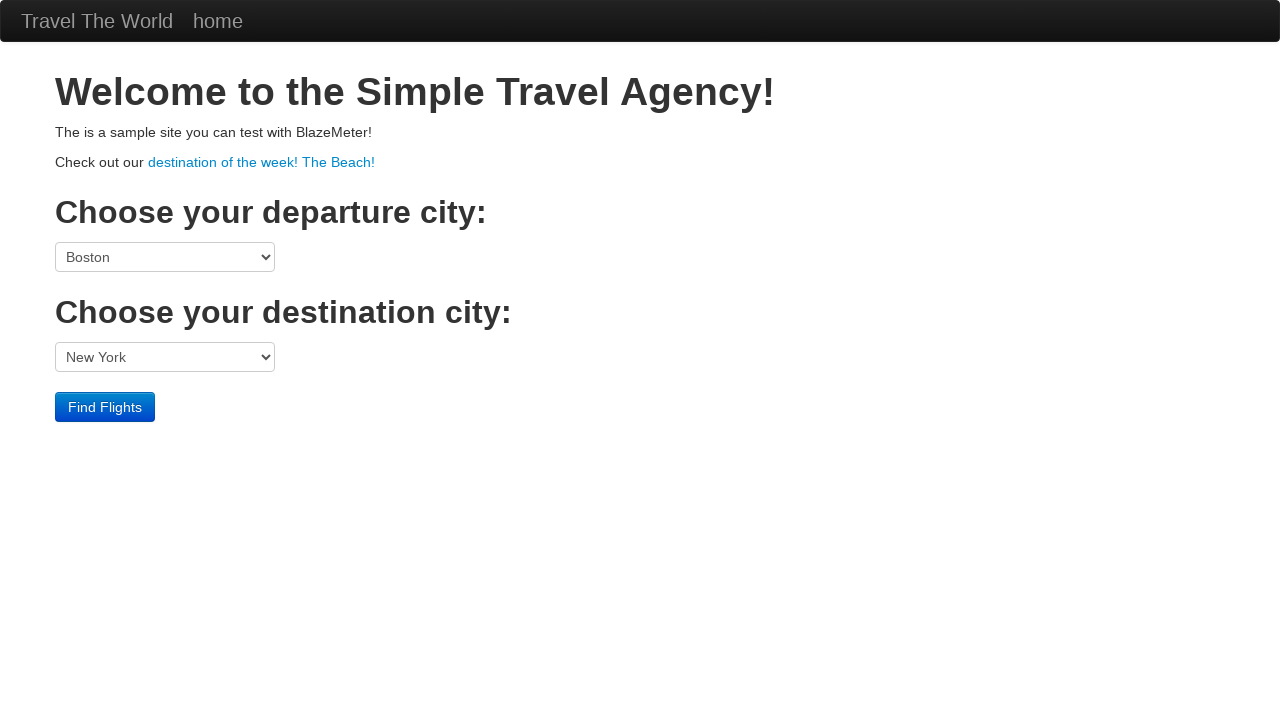

Clicked Find Flights button at (105, 407) on .btn-primary
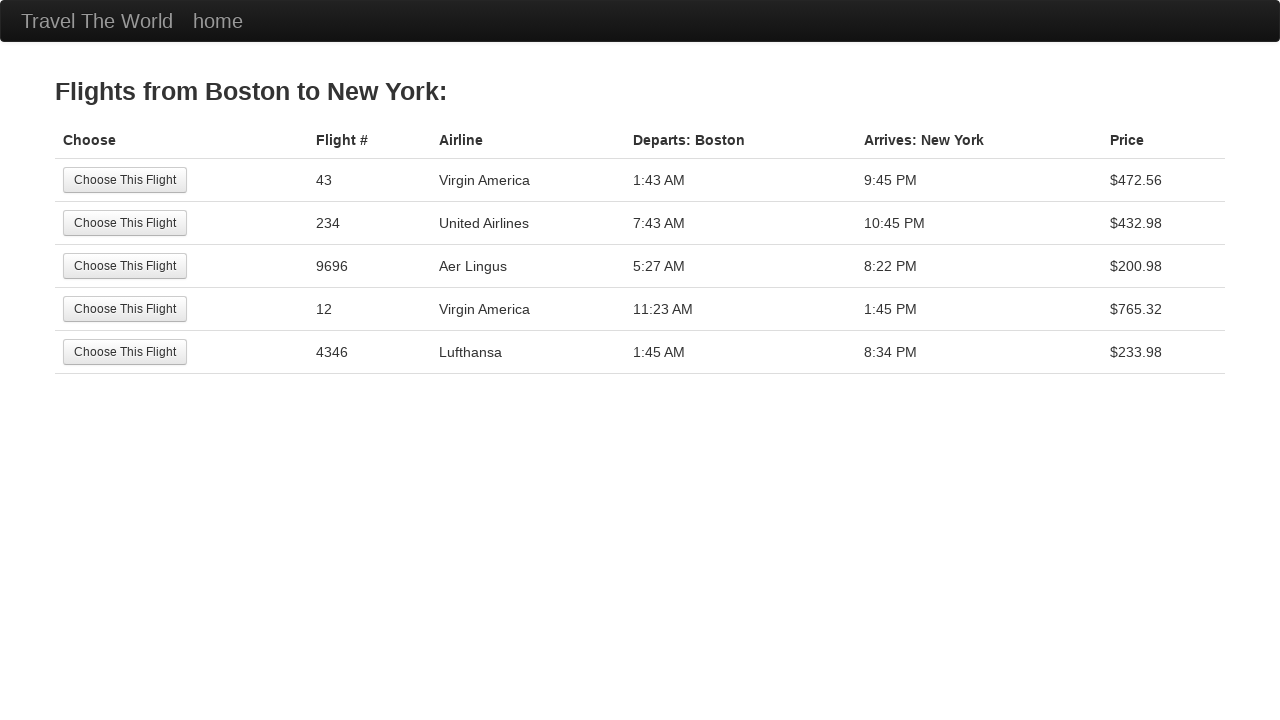

Selected the third flight option at (125, 266) on tr:nth-child(3) .btn
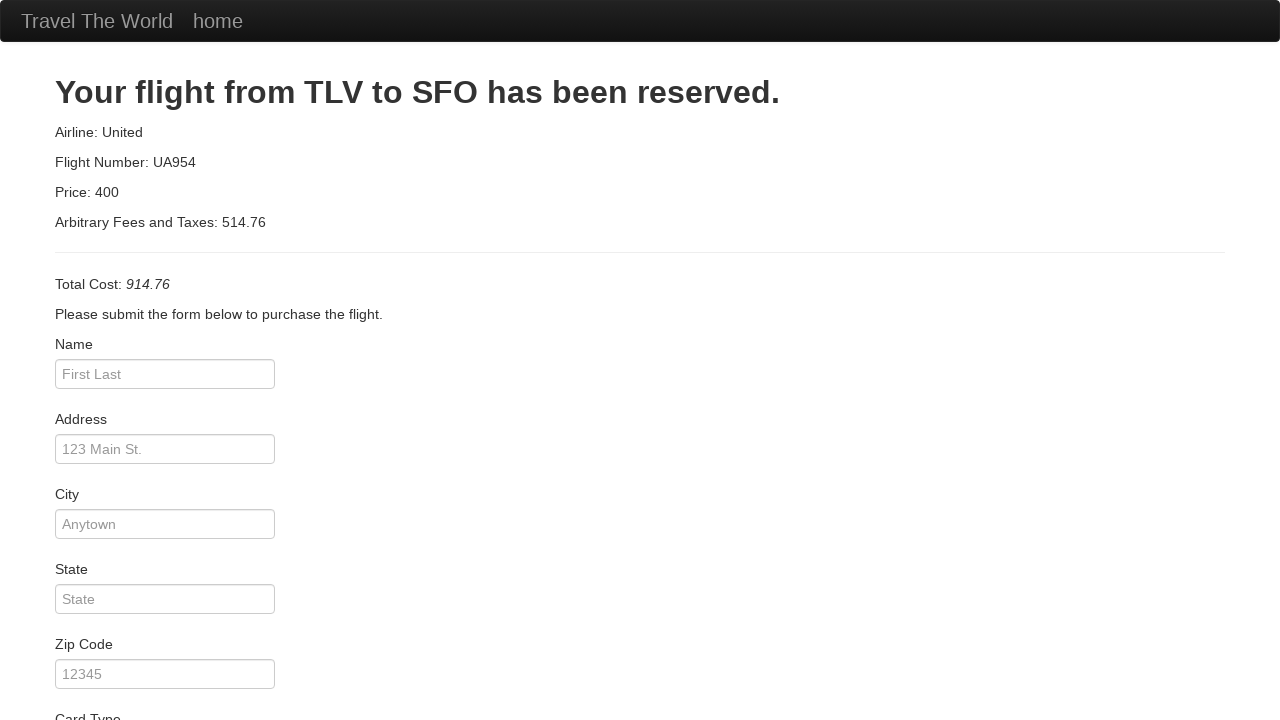

Clicked passenger name field at (165, 374) on #inputName
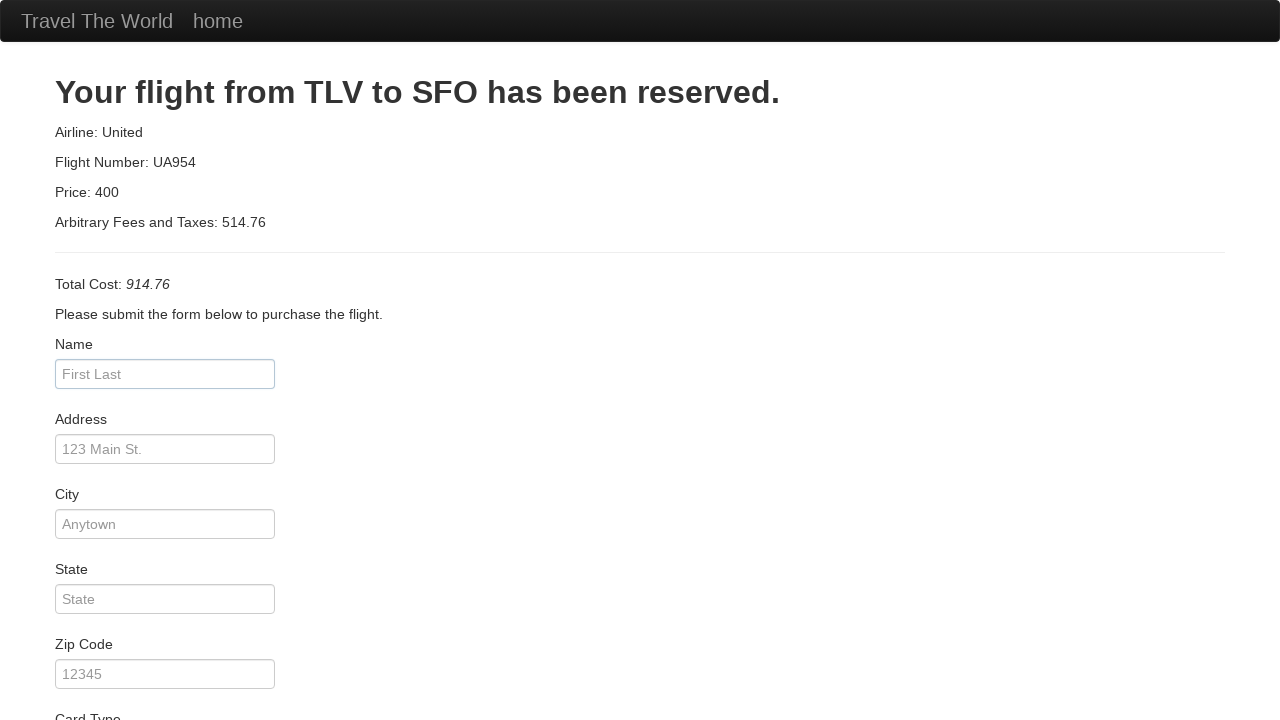

Filled passenger name with 'Pedro' on #inputName
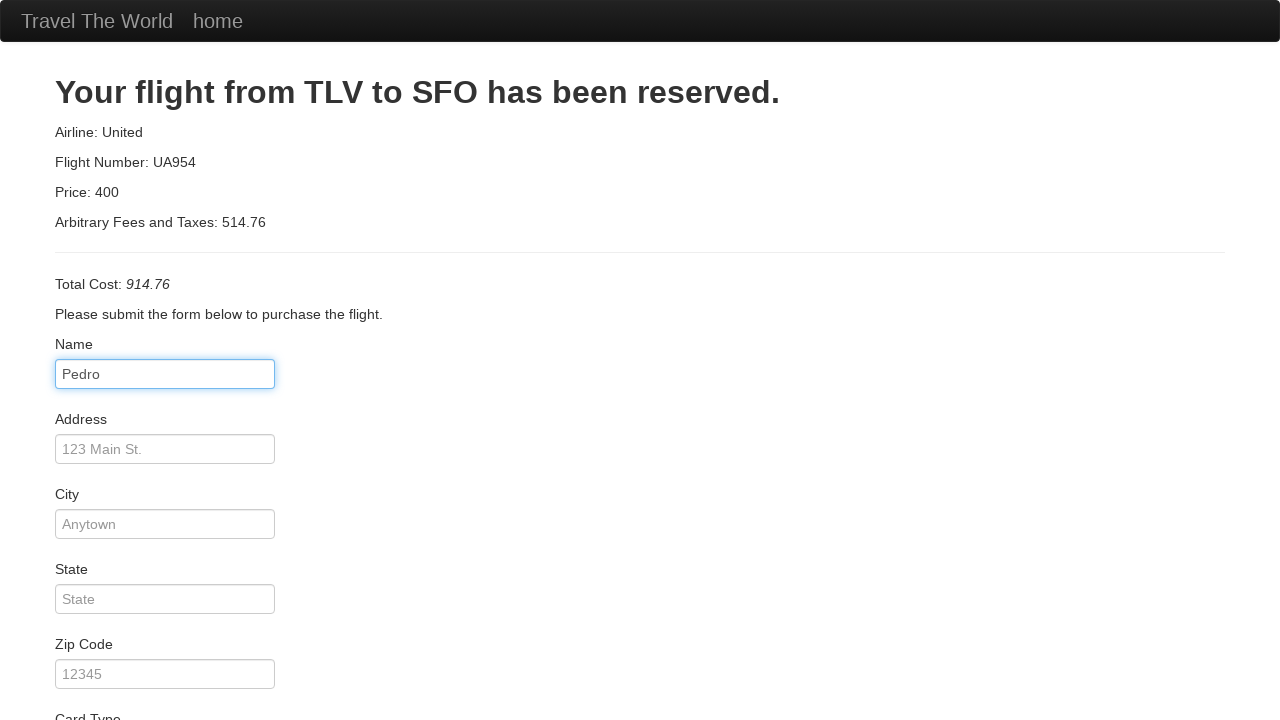

Clicked address field at (165, 449) on #address
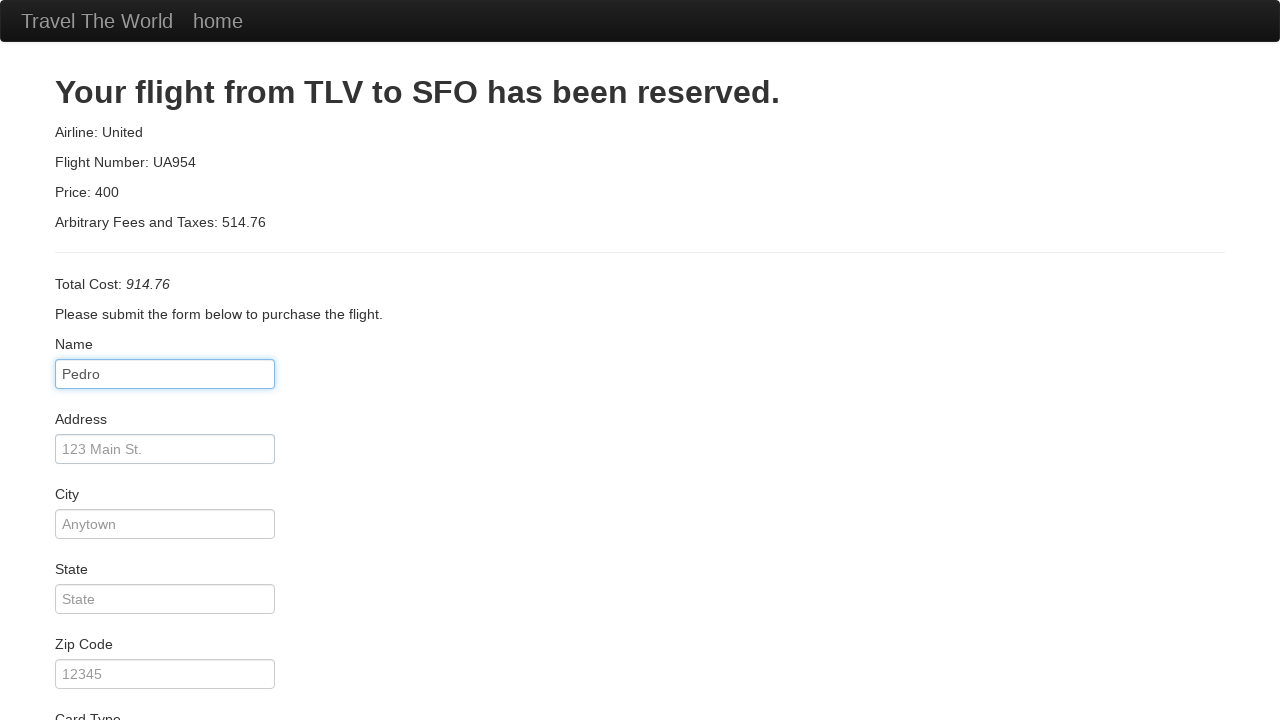

Filled address with 'Guarda' on #address
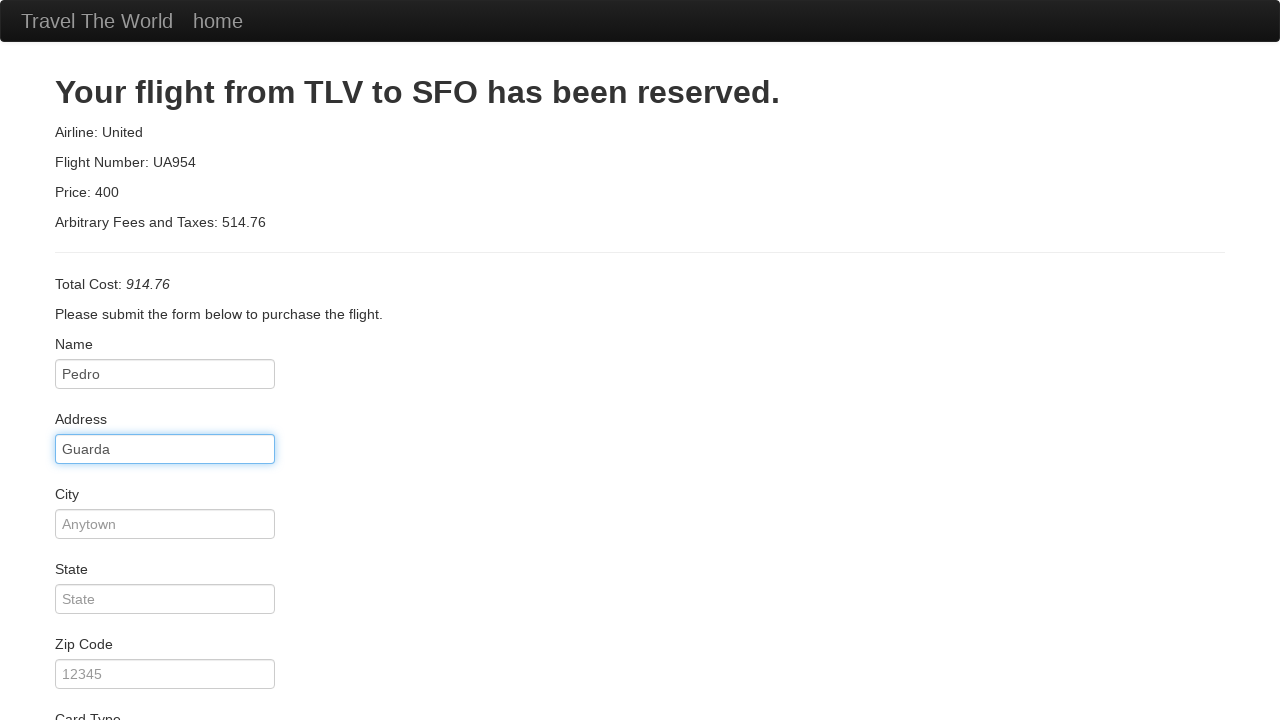

Clicked city field at (165, 524) on #city
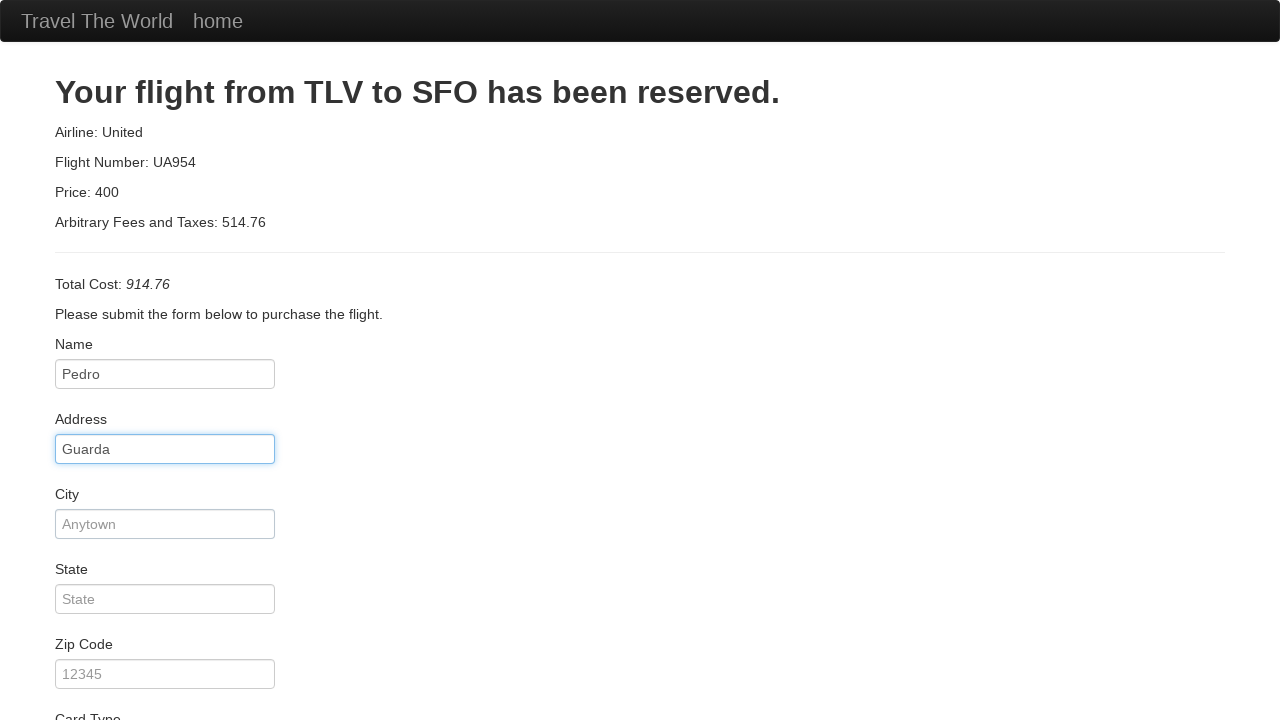

Filled city with 'Guarda' on #city
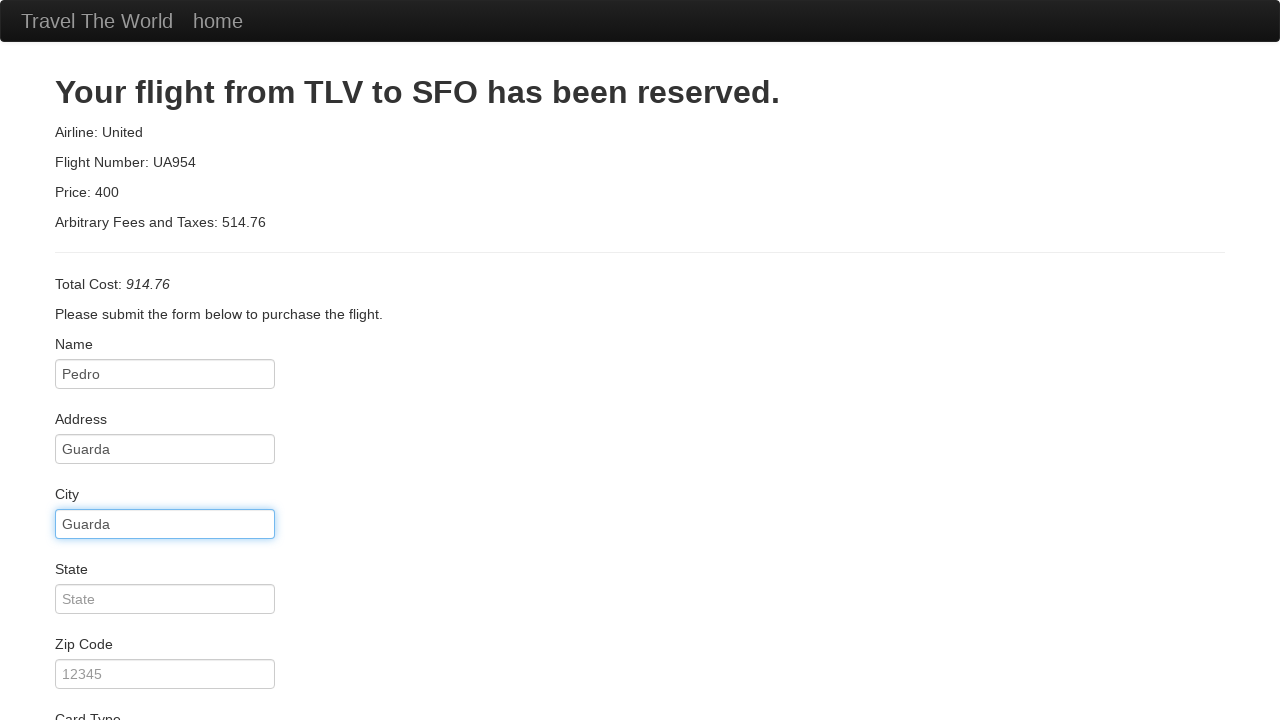

Clicked zip code field at (165, 674) on #zipCode
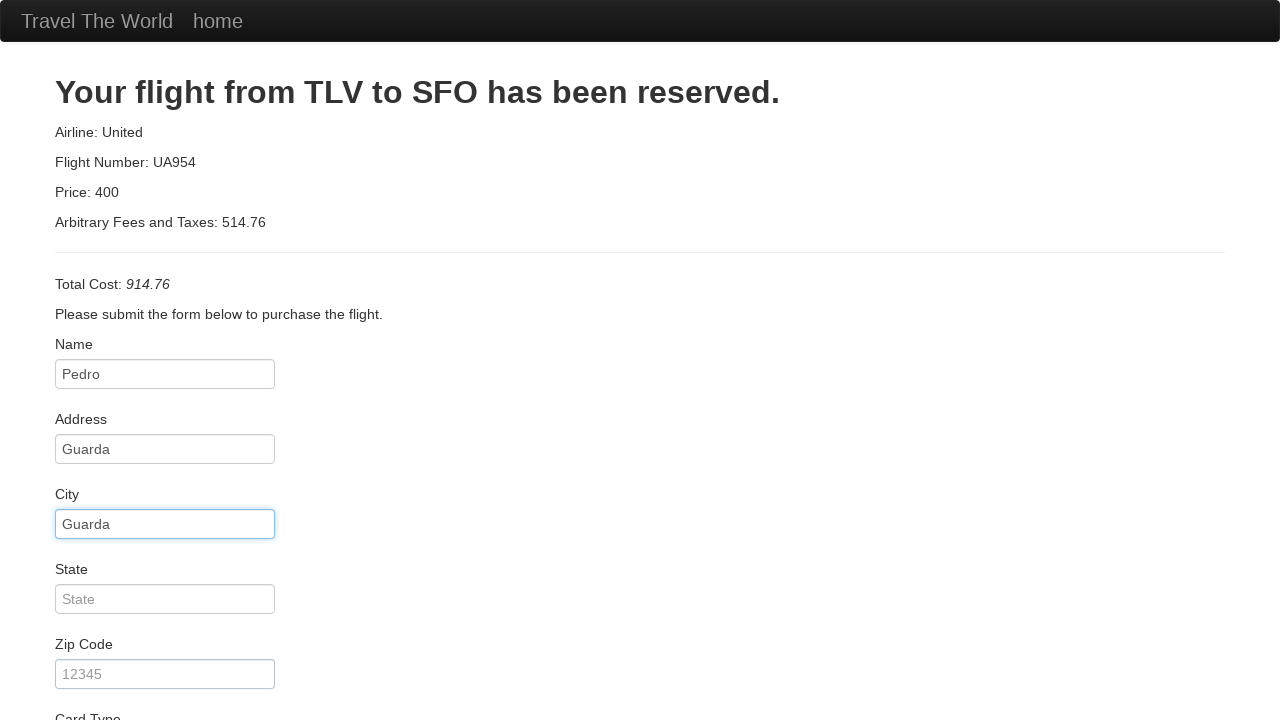

Filled zip code with '6300-255' on #zipCode
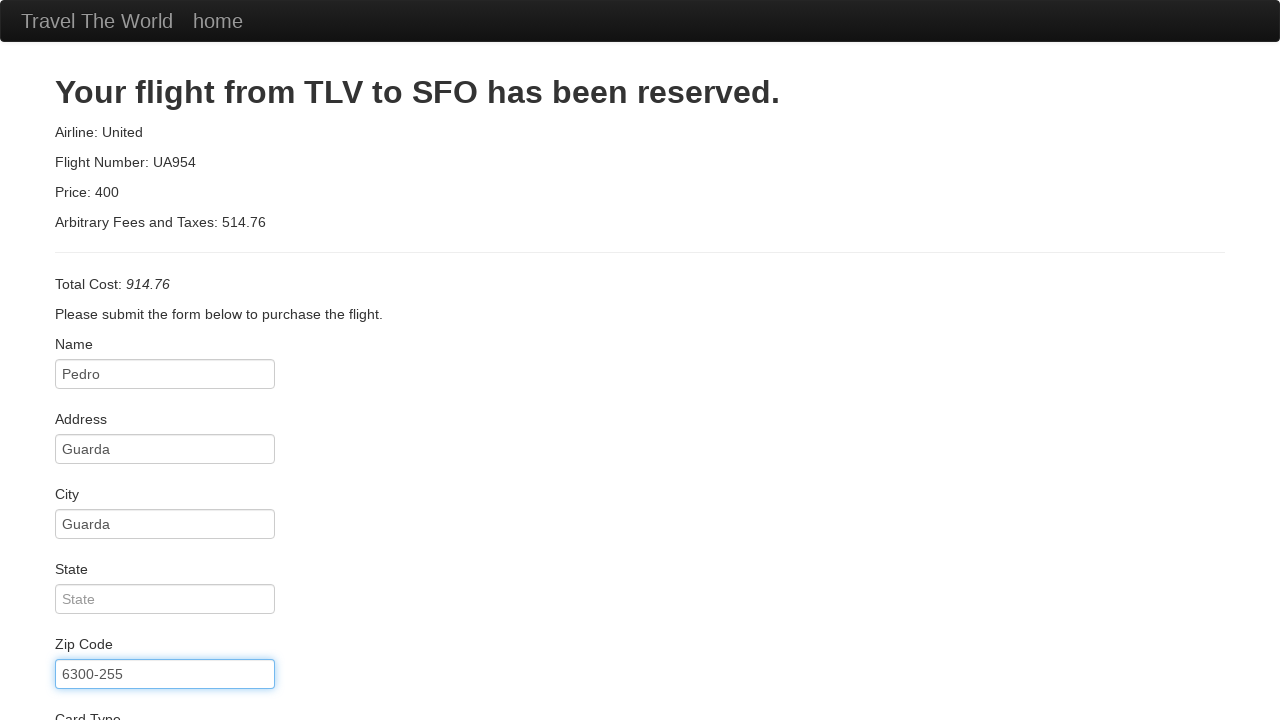

Clicked state field at (165, 599) on #state
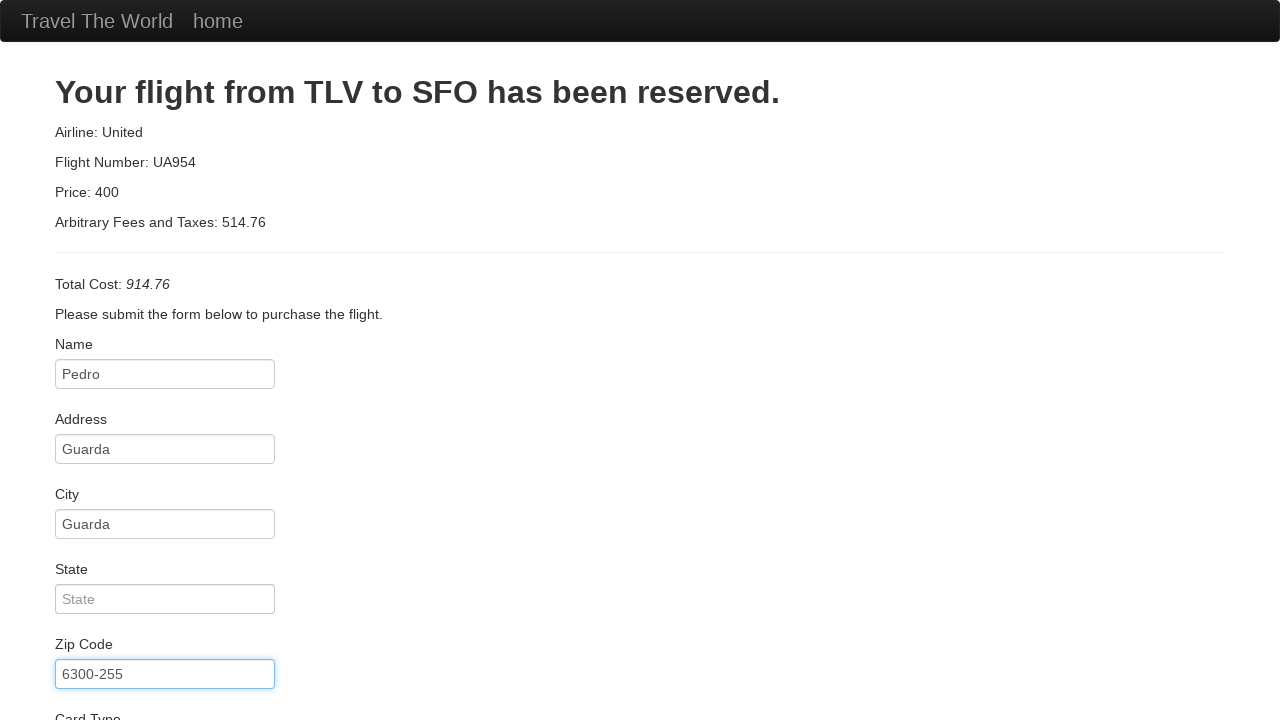

Filled state with 'idk' on #state
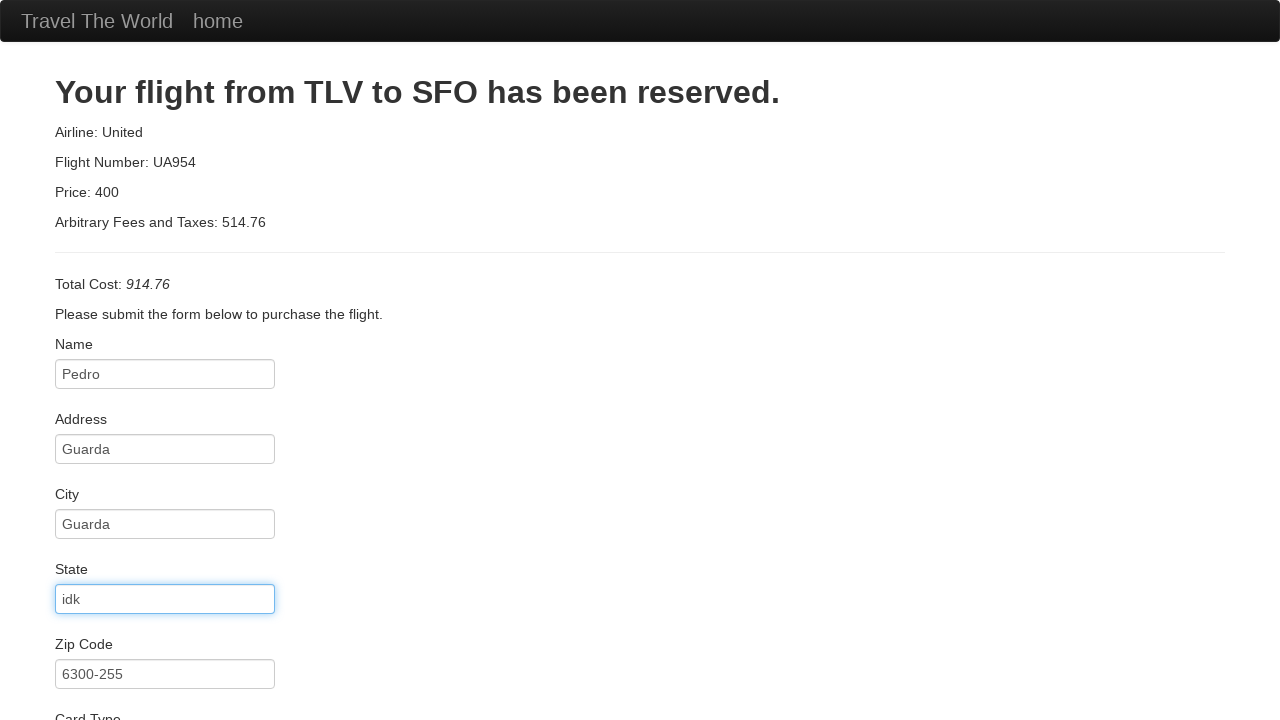

Clicked Purchase Flight button to complete booking at (118, 685) on .btn-primary
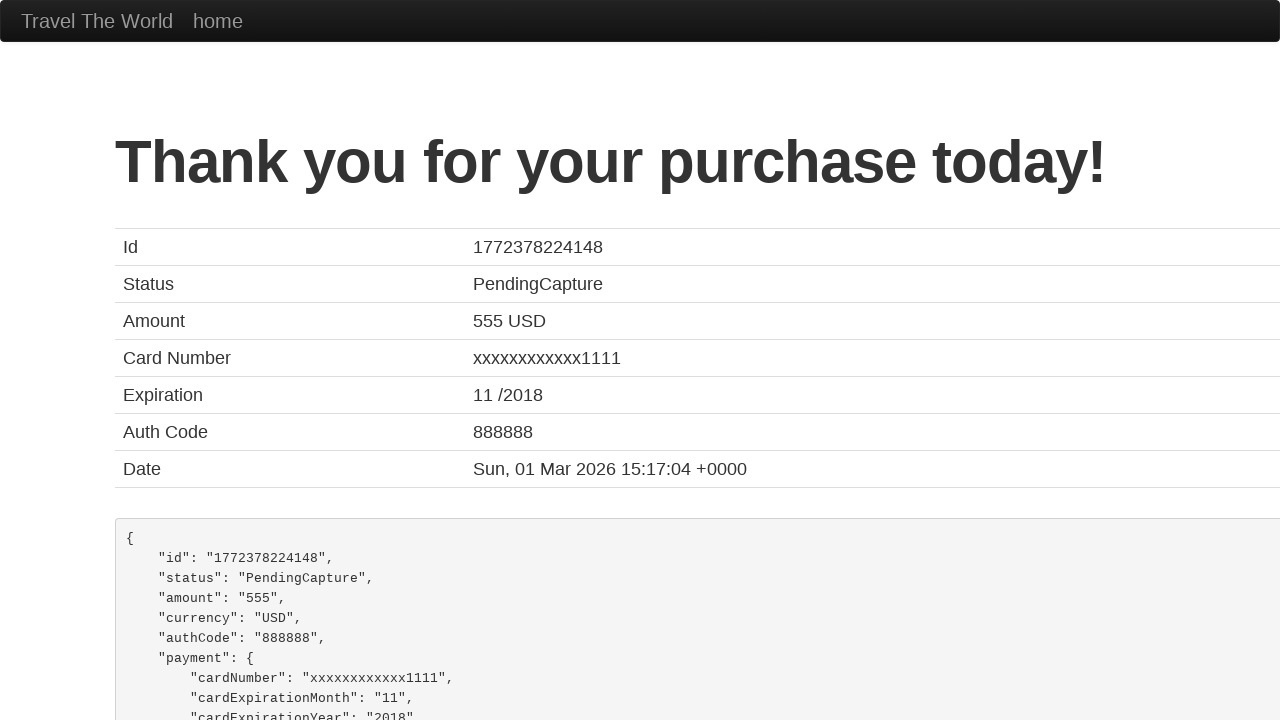

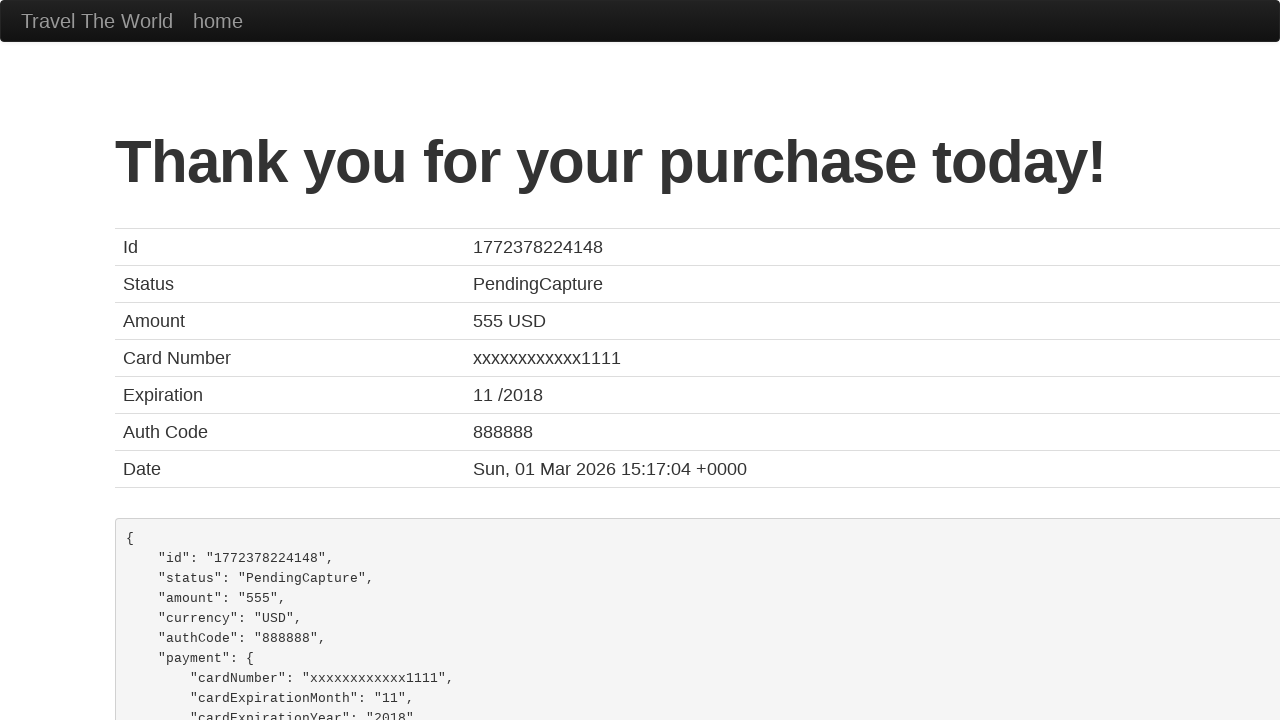